Tests web table functionality by navigating to the Elements section, accessing Web Tables, and adding a new record with user details

Starting URL: https://demoqa.com/

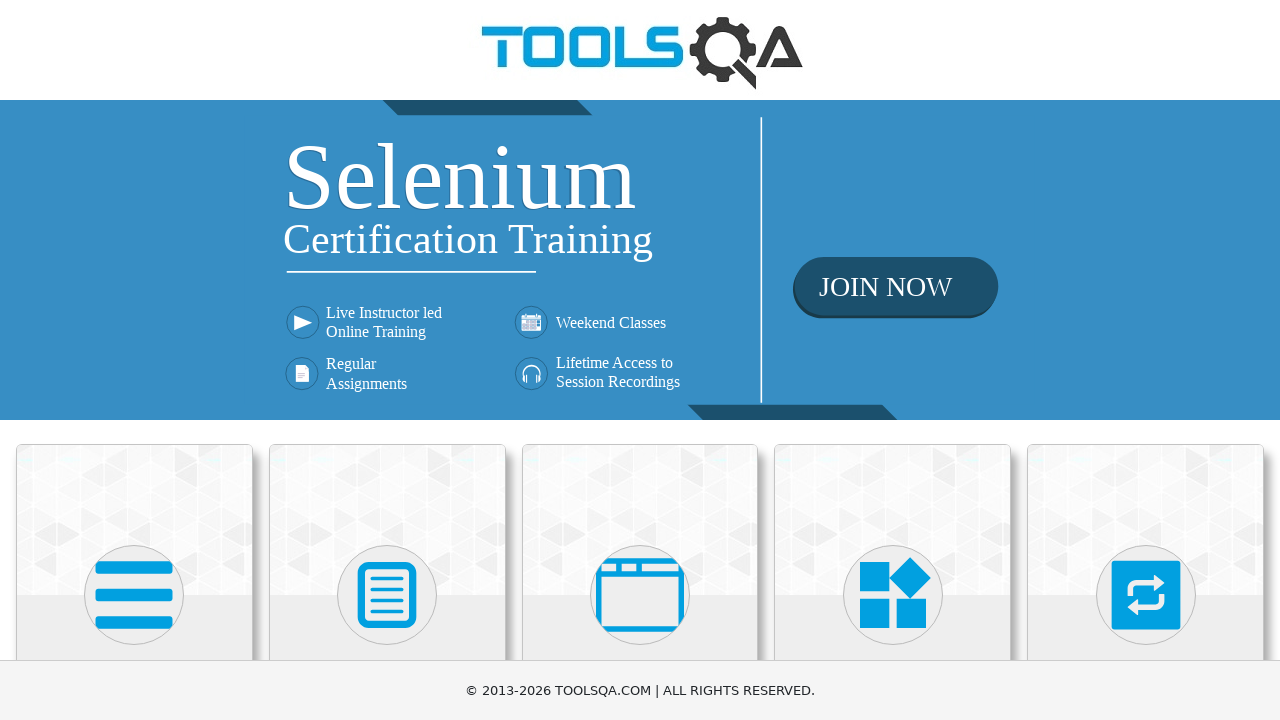

Scrolled down 400 pixels to view Elements section
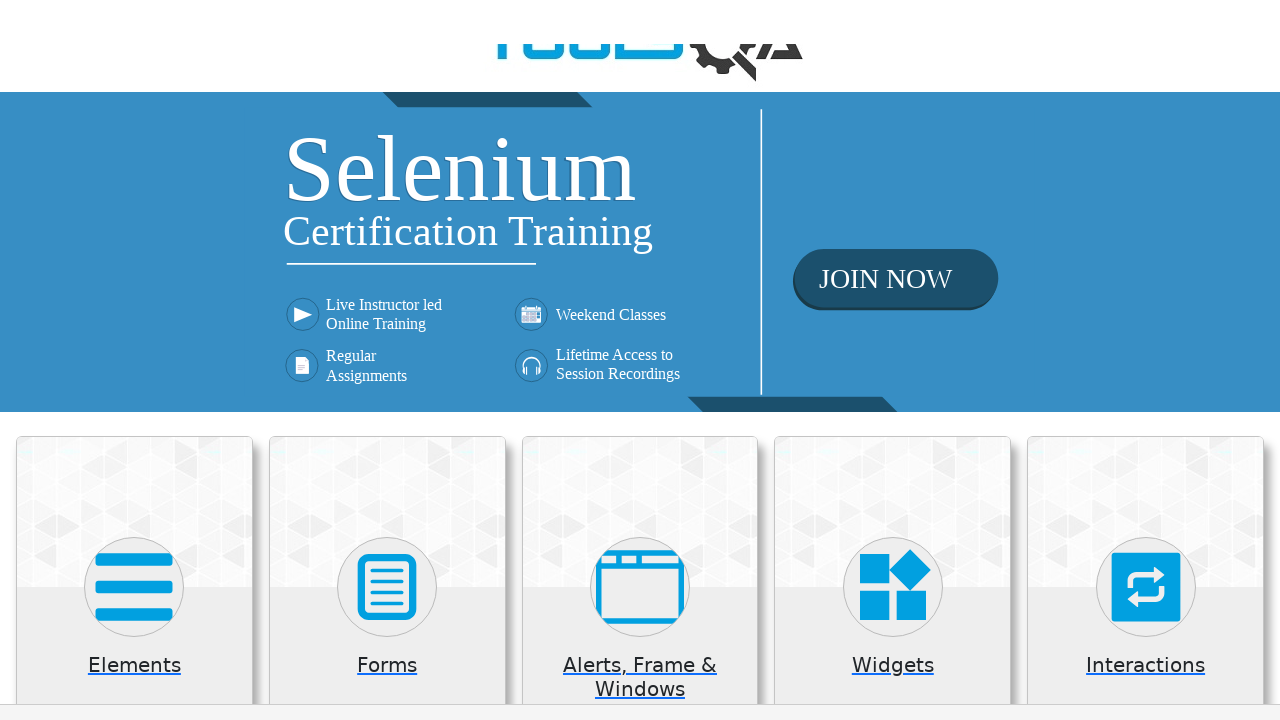

Clicked on Elements section at (134, 273) on xpath=//h5[text()='Elements']
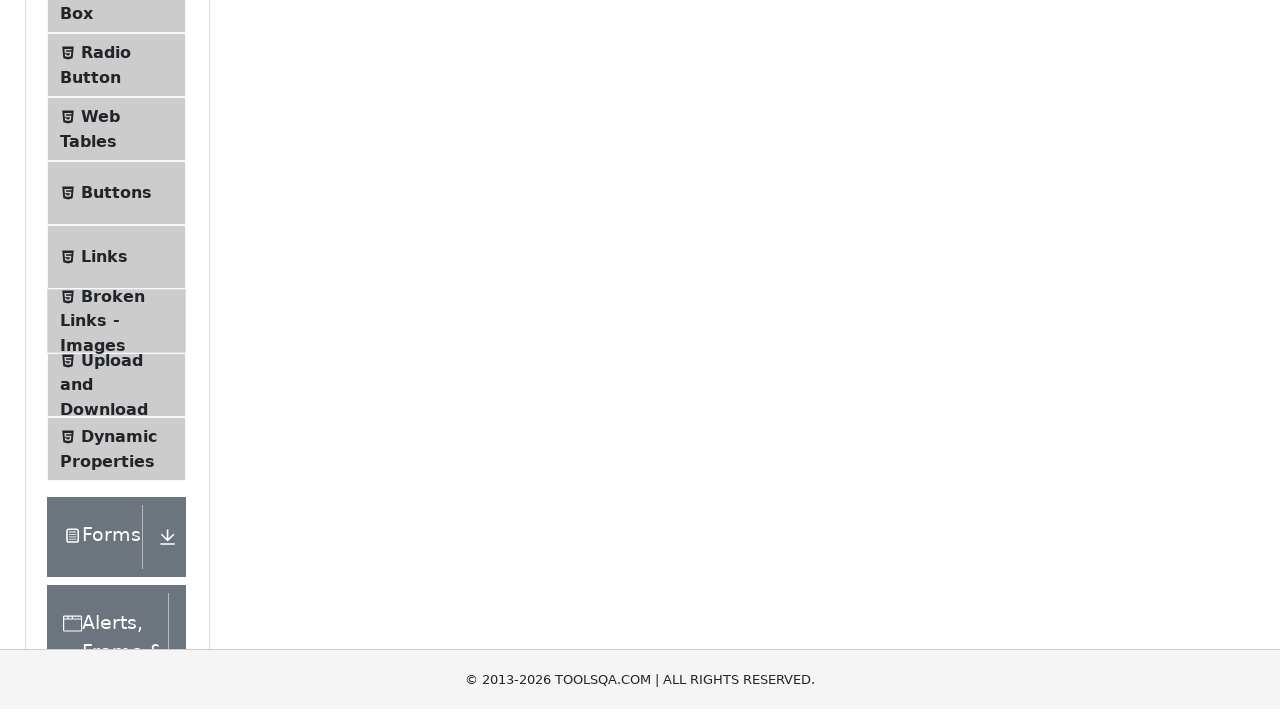

Clicked on Web Tables menu item at (100, 128) on xpath=//span[text()='Web Tables']
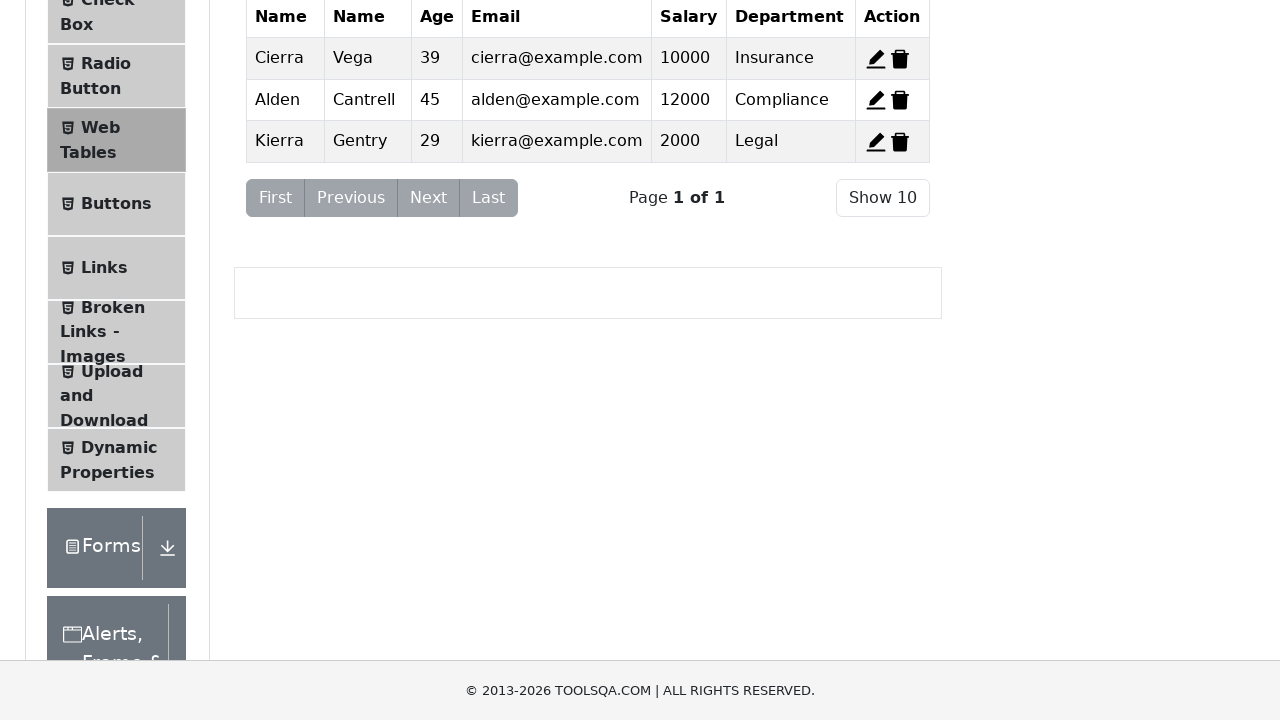

Clicked Add button to open new record form at (274, 250) on #addNewRecordButton
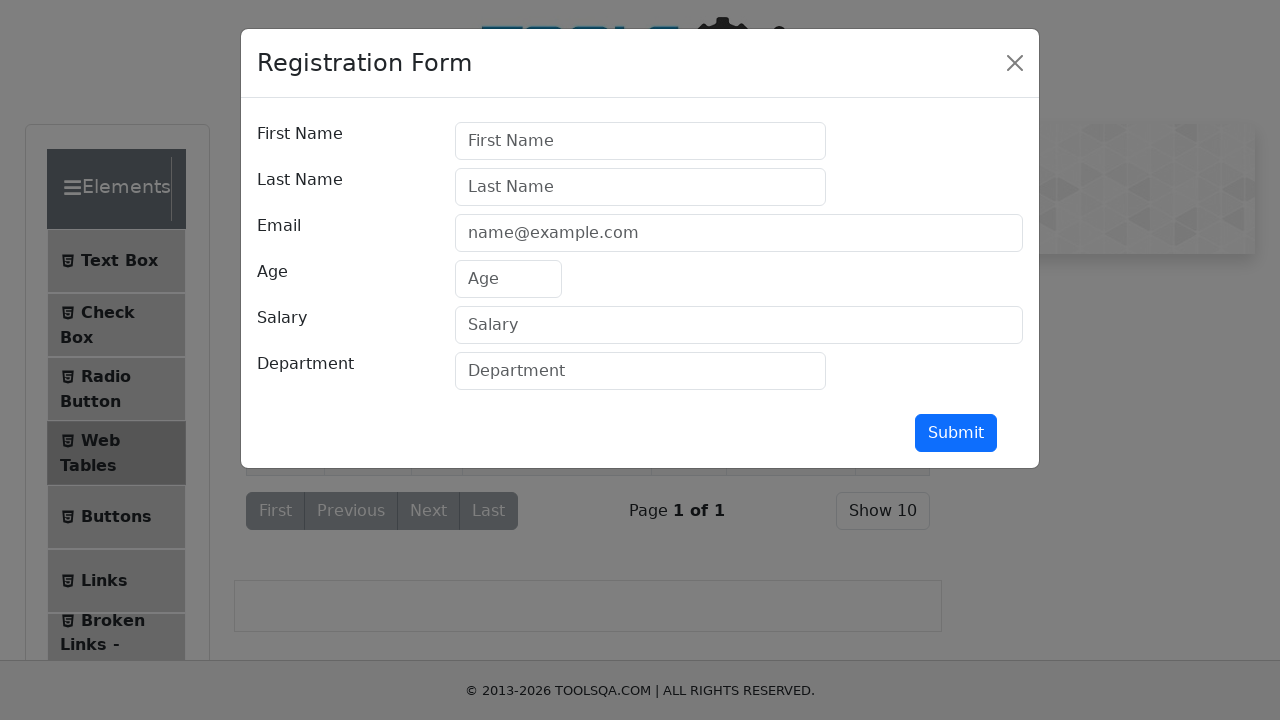

Filled First Name field with 'Victor' on #firstName
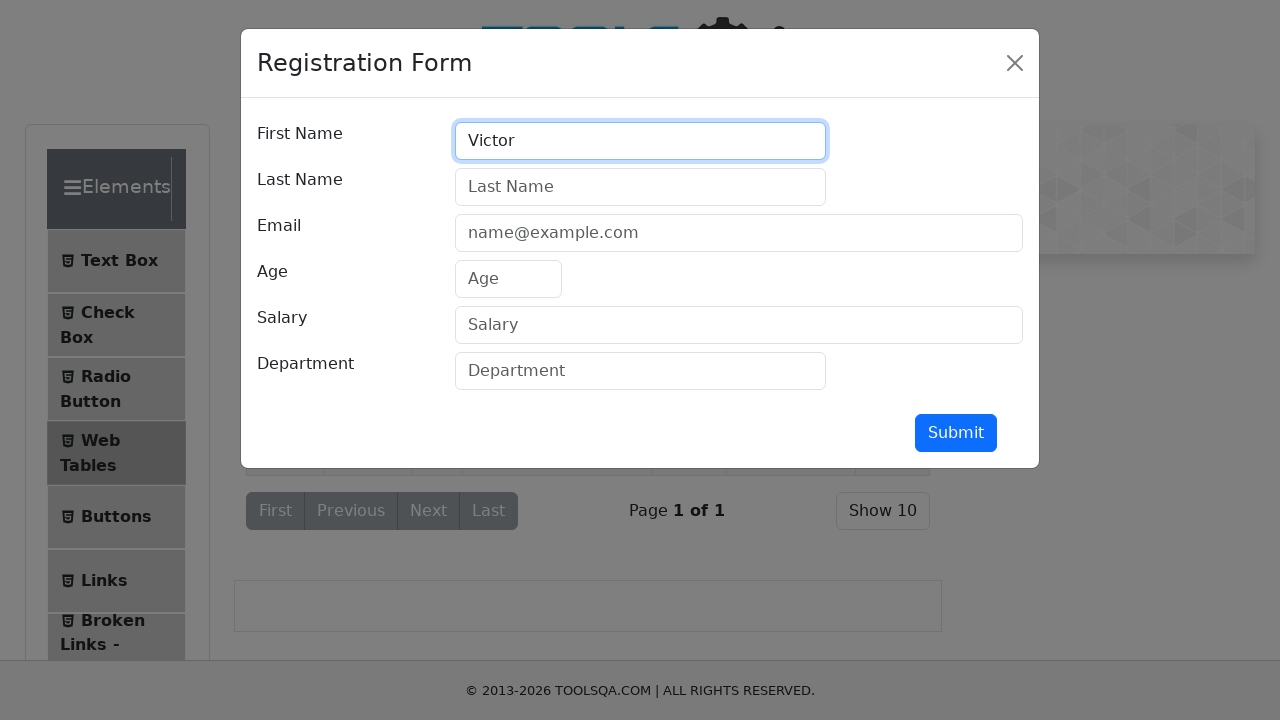

Filled Last Name field with 'Andrei' on #lastName
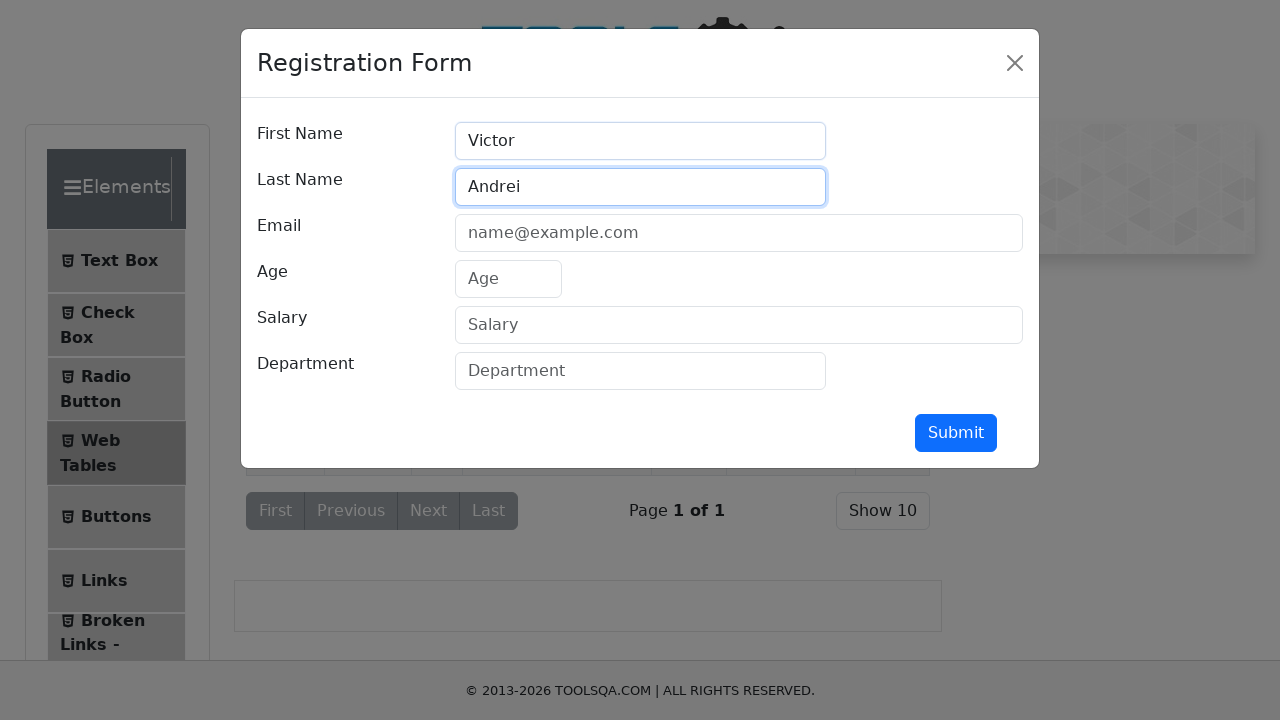

Filled Email field with 'testing@testing.com' on #userEmail
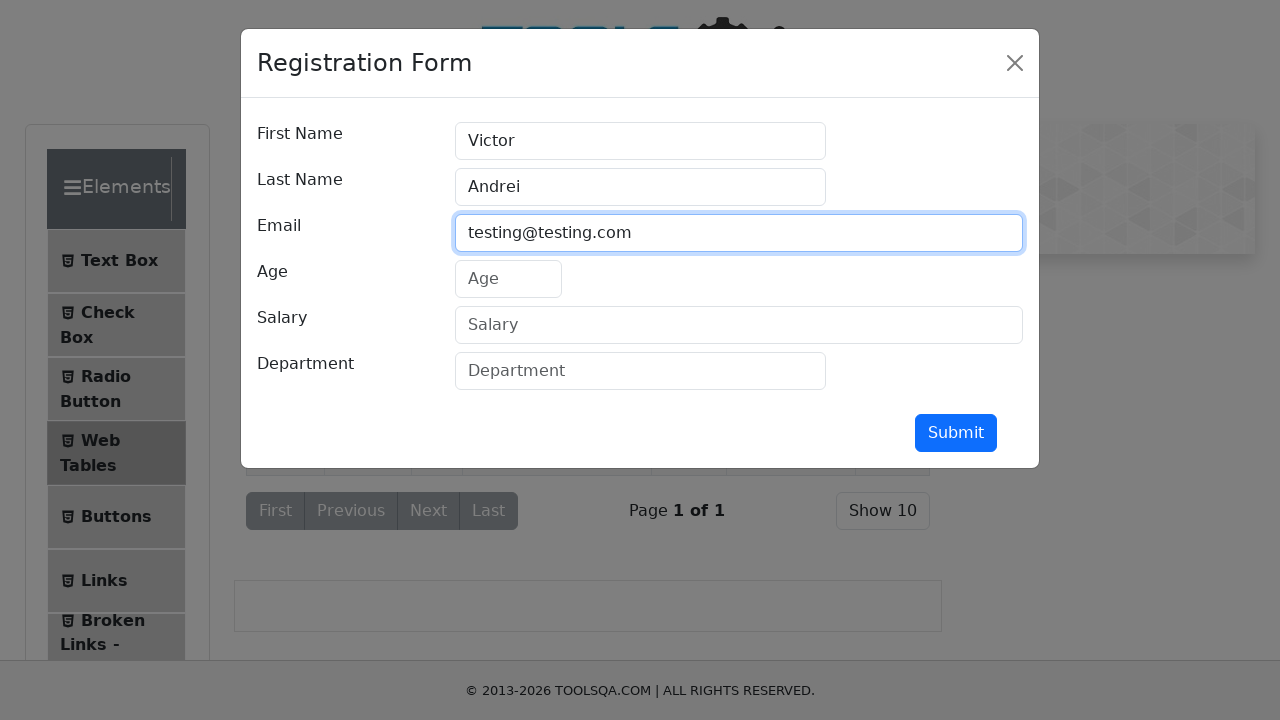

Filled Age field with '40' on #age
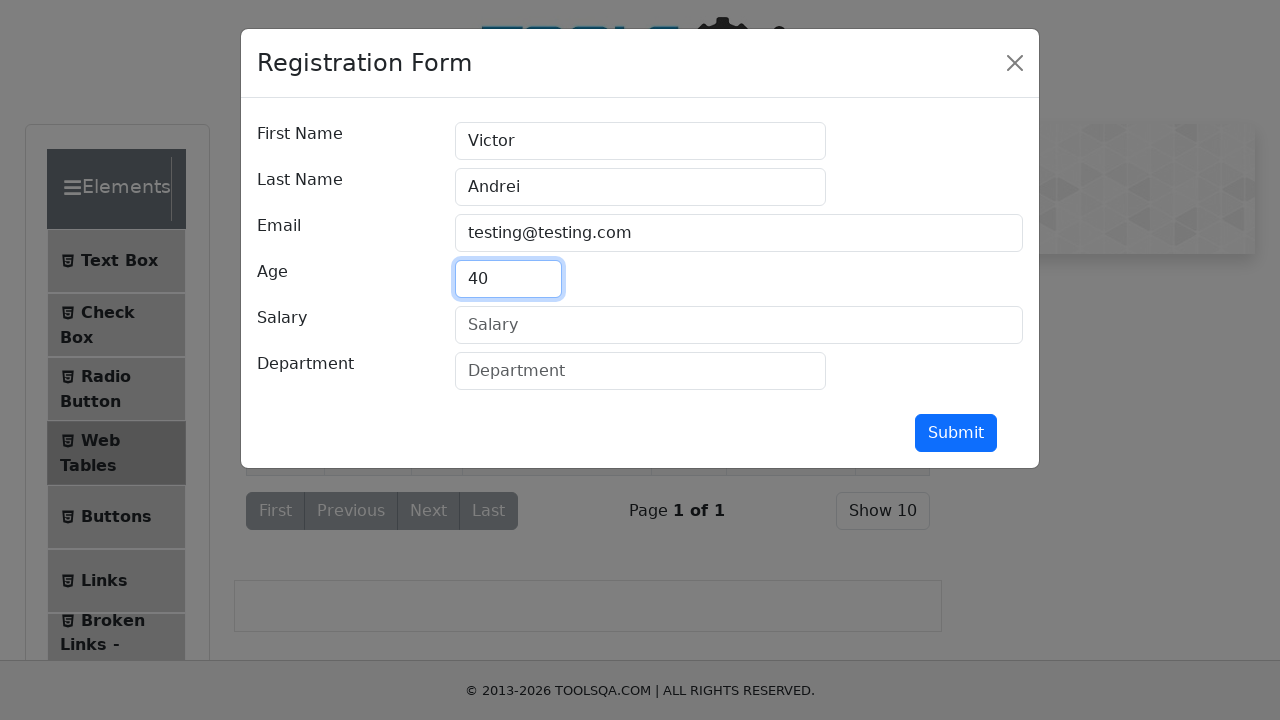

Filled Salary field with '1000' on #salary
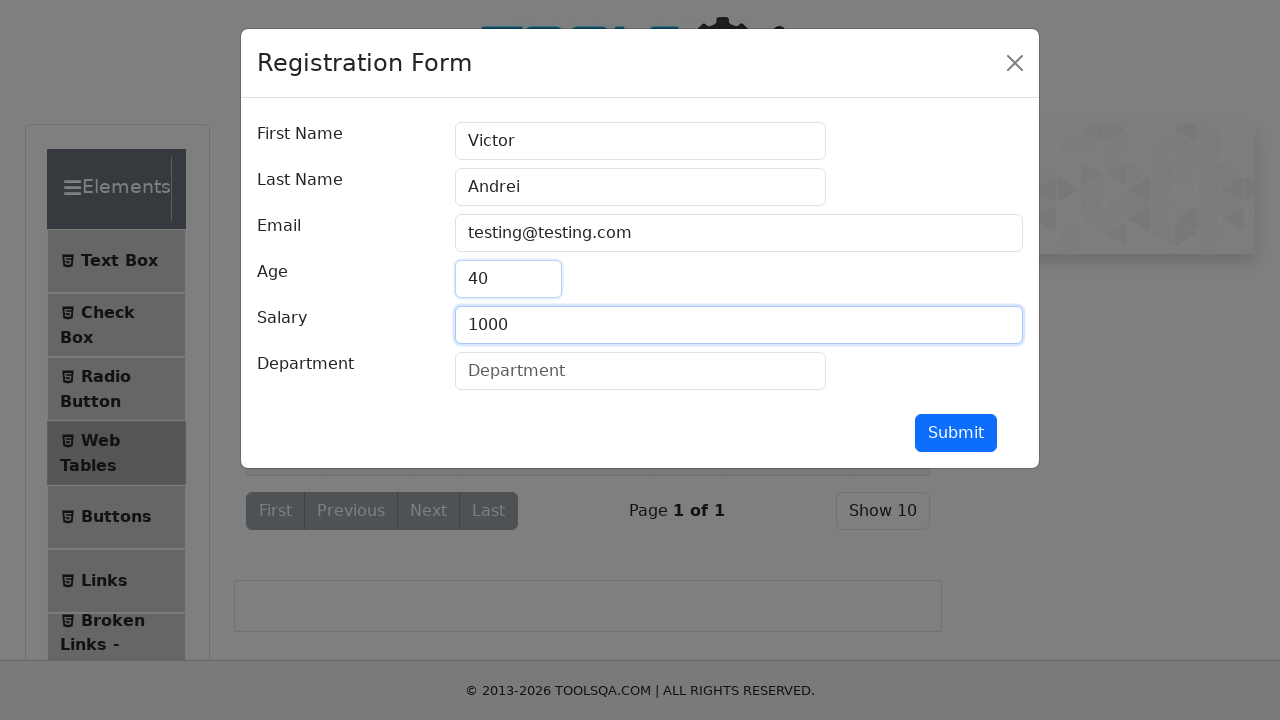

Filled Department field with 'IT' on #department
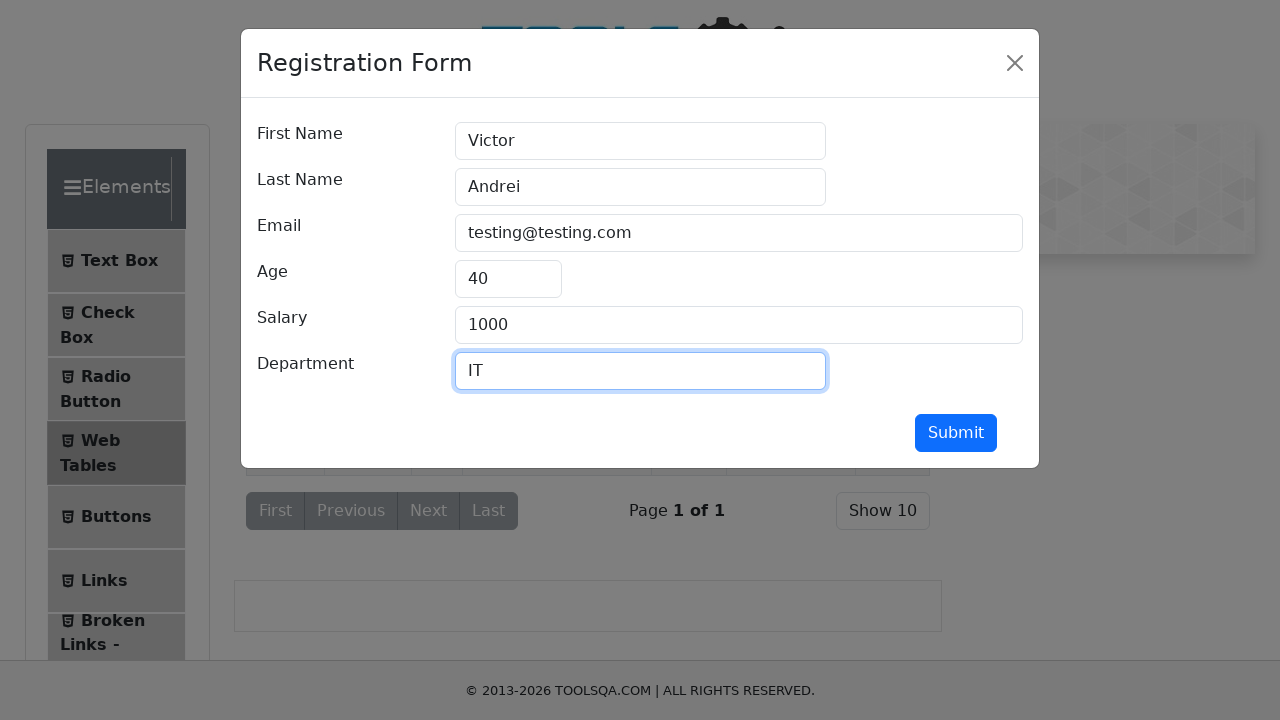

Submitted the new user record form at (956, 433) on #submit
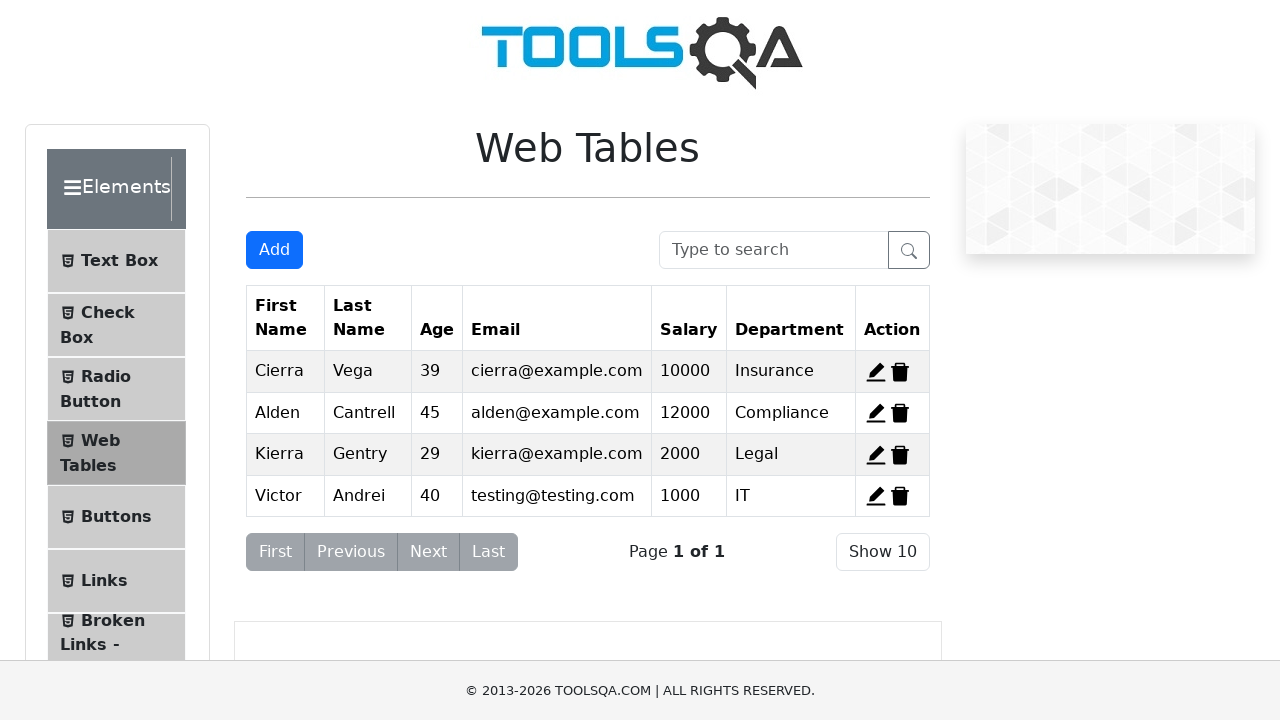

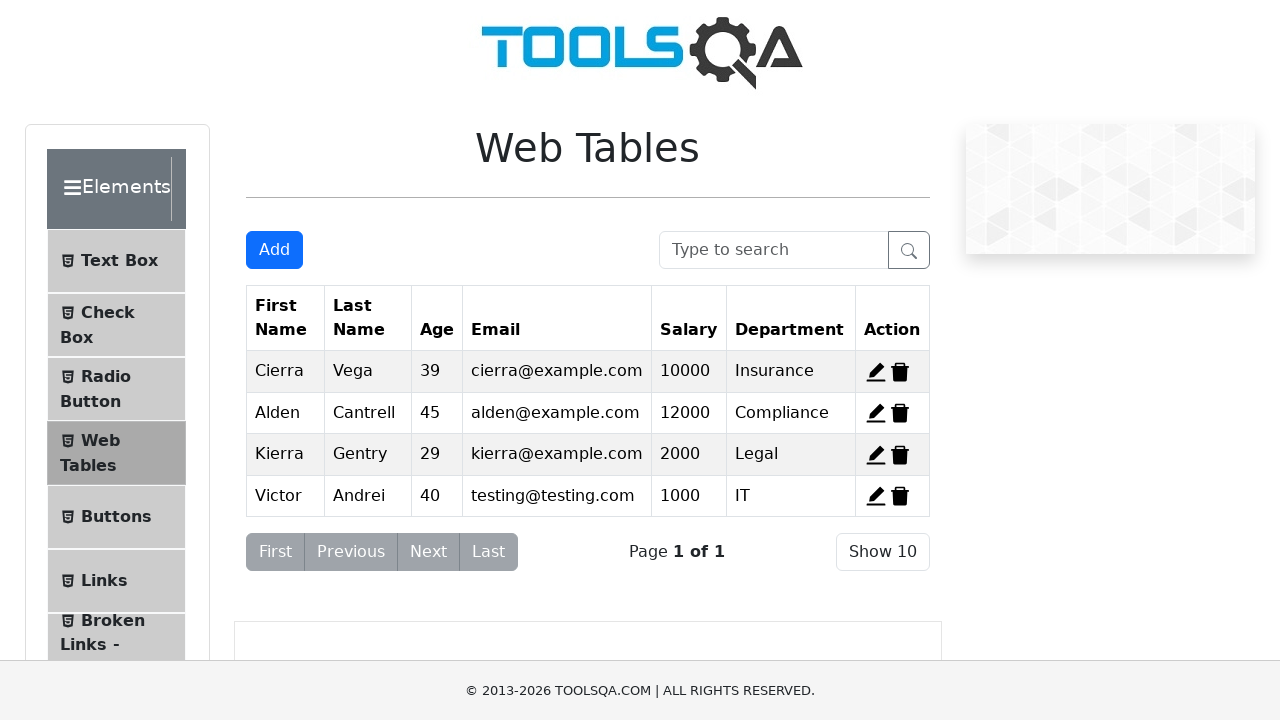